Tests clearing the complete state of all items by checking and then unchecking the toggle all

Starting URL: https://demo.playwright.dev/todomvc

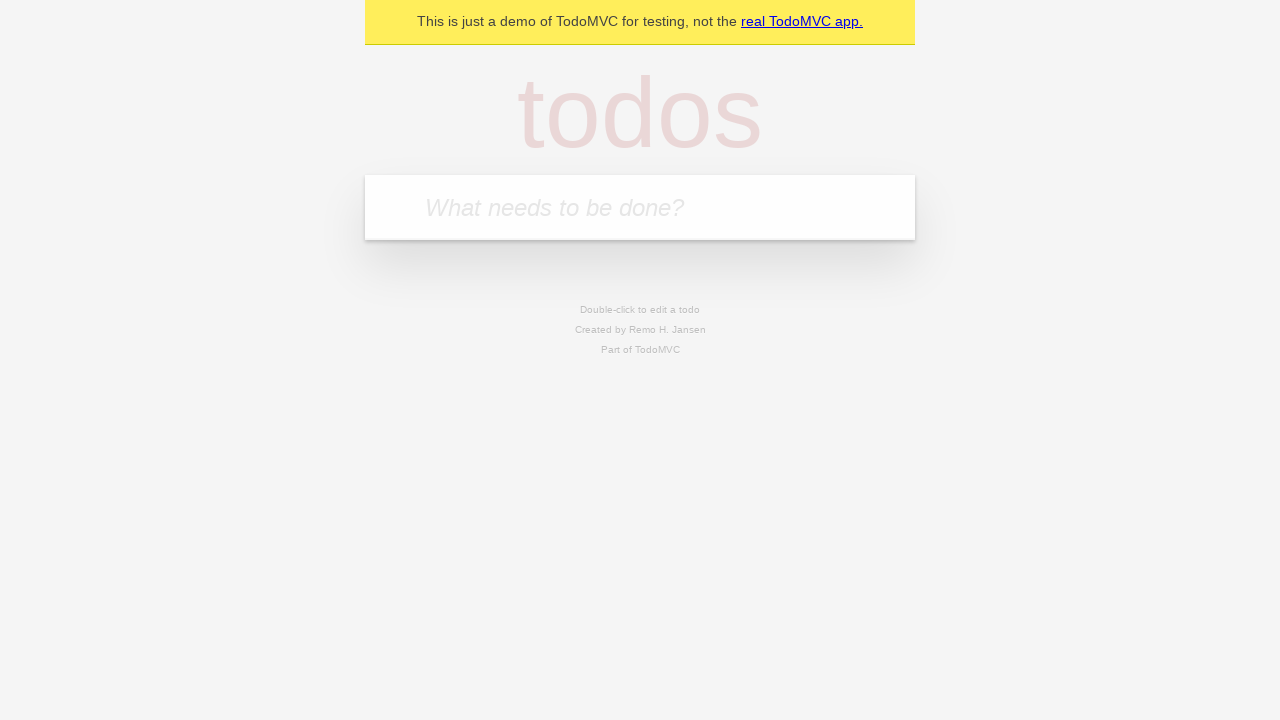

Filled first todo input with 'buy some cheese' on internal:attr=[placeholder="What needs to be done?"i]
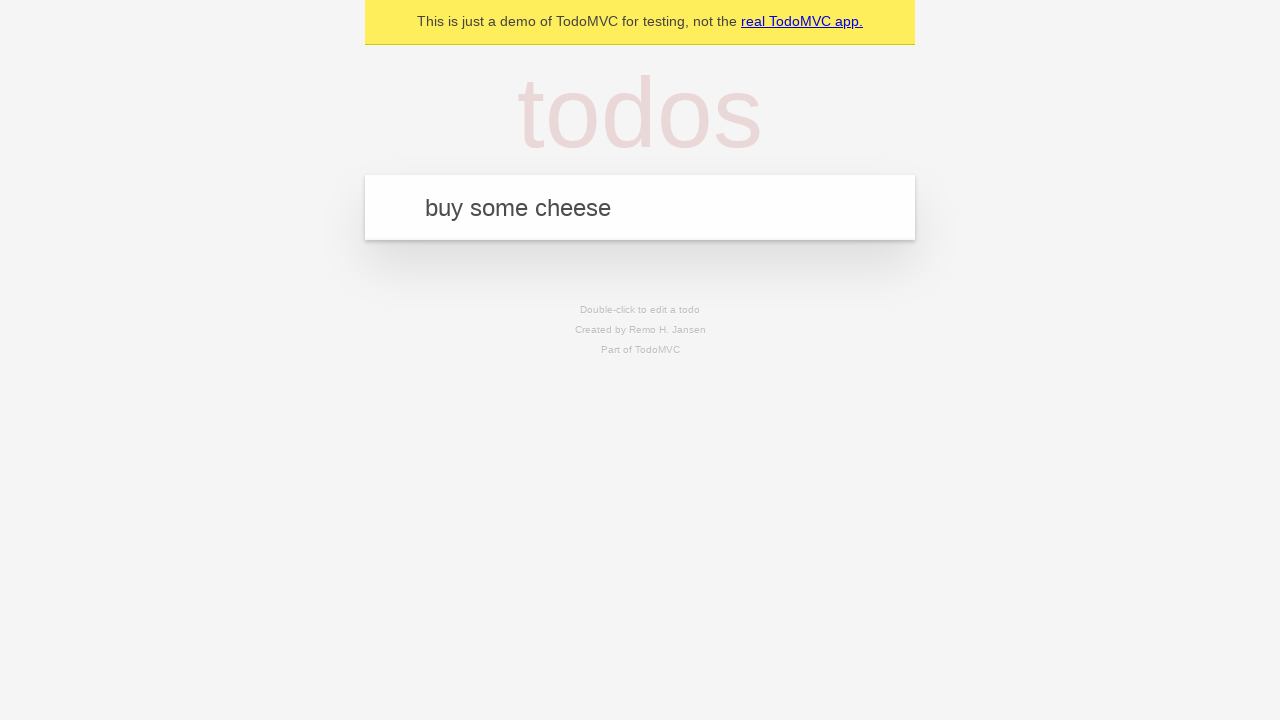

Pressed Enter to create first todo on internal:attr=[placeholder="What needs to be done?"i]
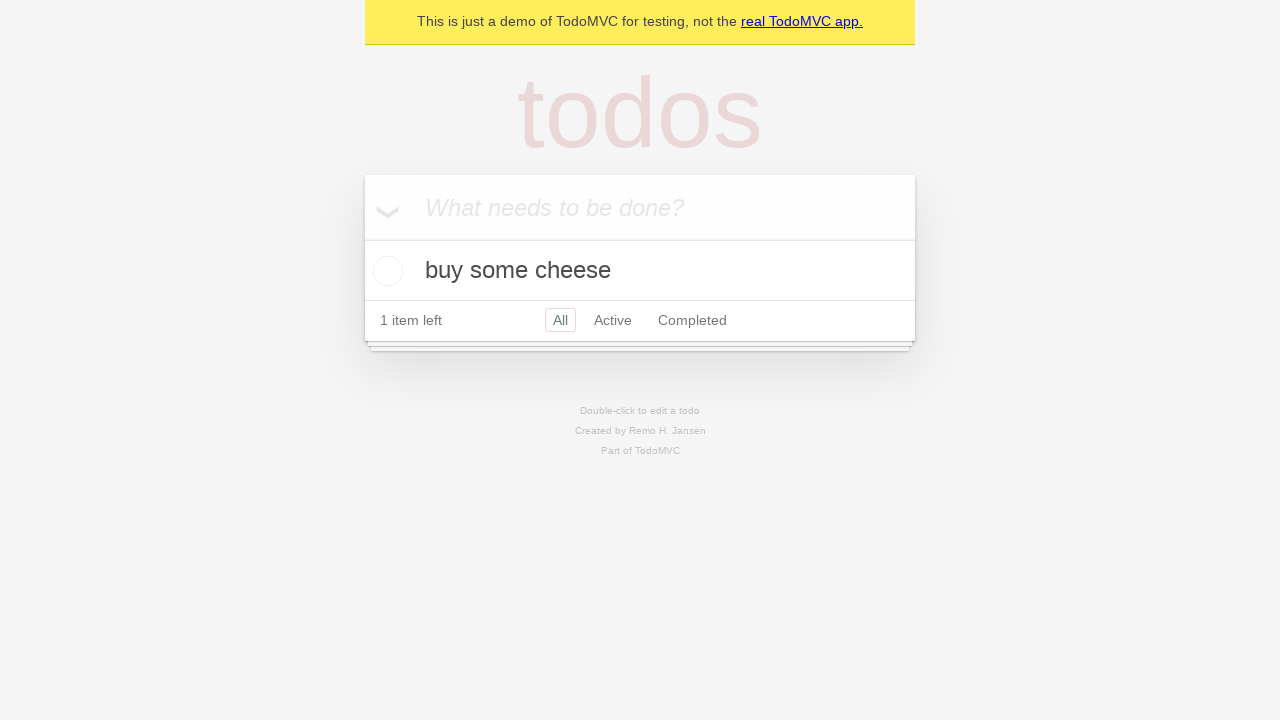

Filled second todo input with 'feed the cat' on internal:attr=[placeholder="What needs to be done?"i]
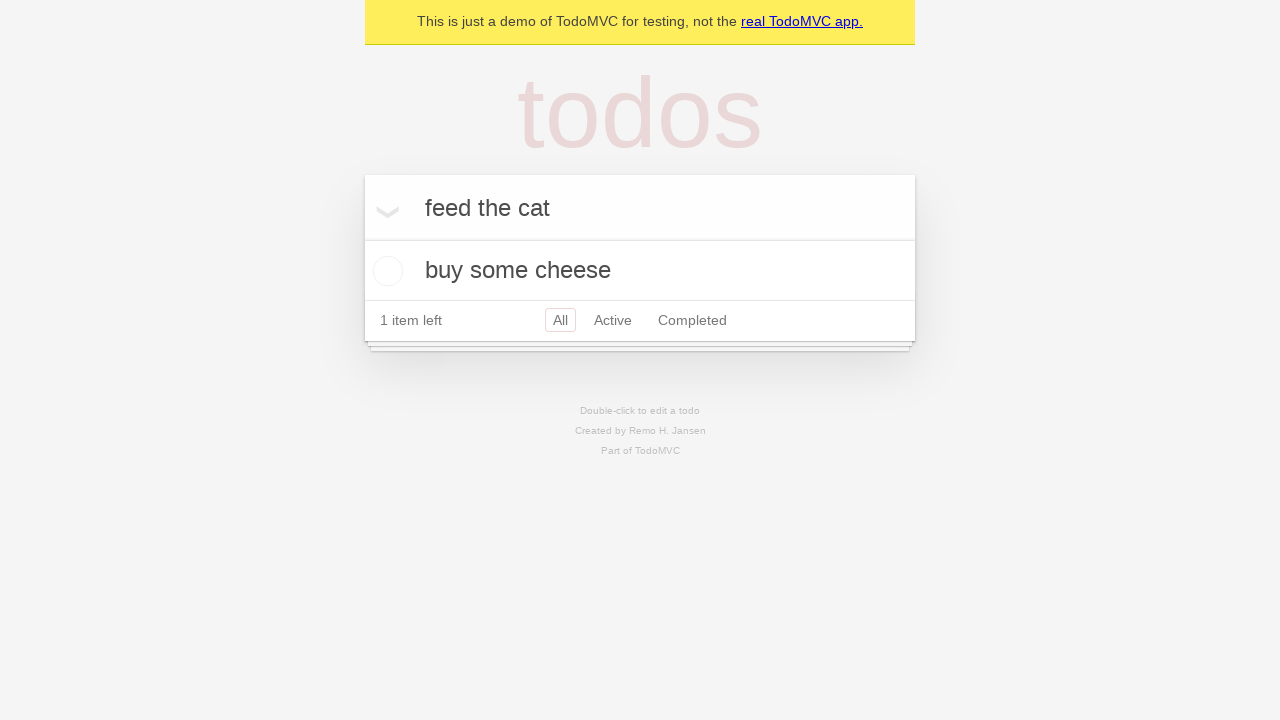

Pressed Enter to create second todo on internal:attr=[placeholder="What needs to be done?"i]
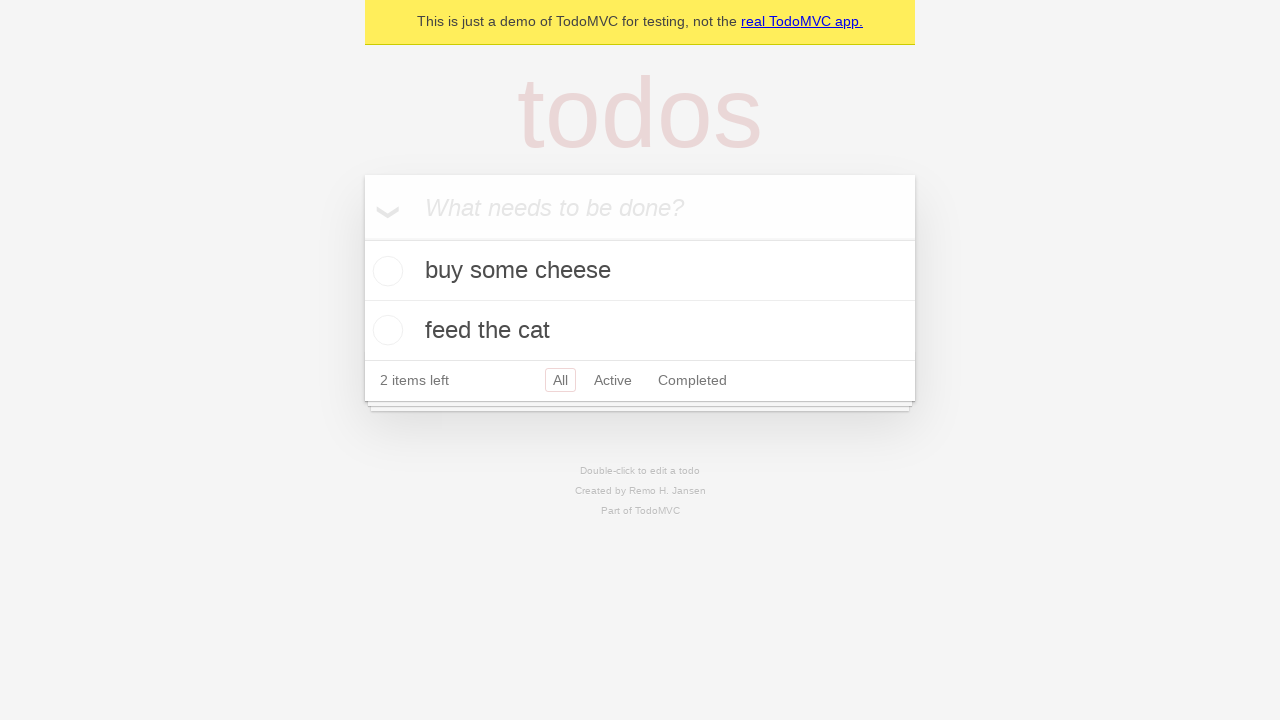

Filled third todo input with 'book a doctors appointment' on internal:attr=[placeholder="What needs to be done?"i]
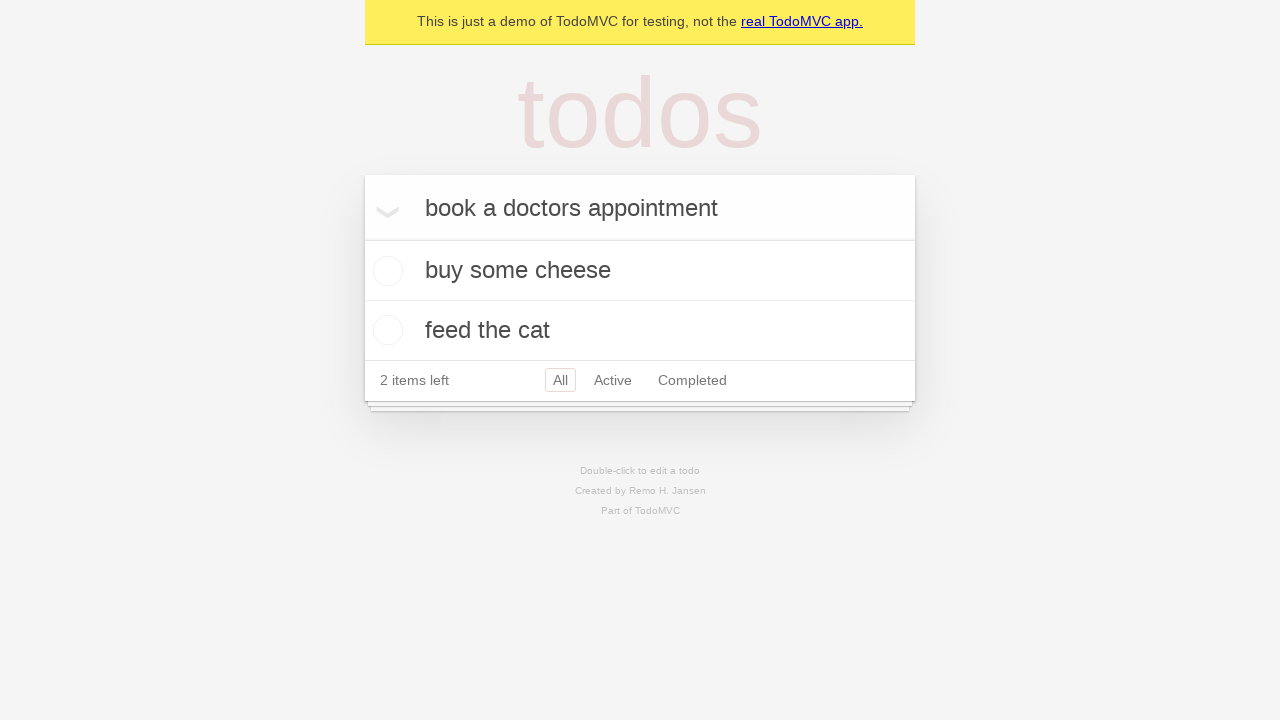

Pressed Enter to create third todo on internal:attr=[placeholder="What needs to be done?"i]
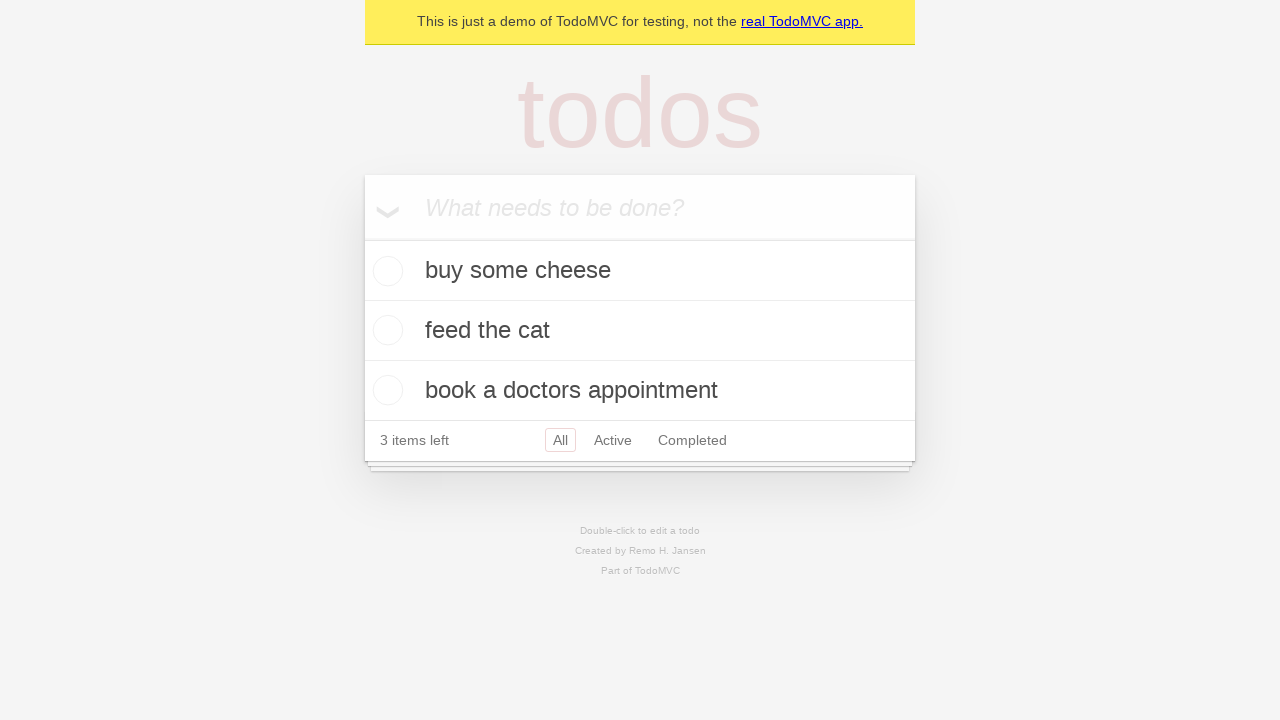

Waited for todo items to load
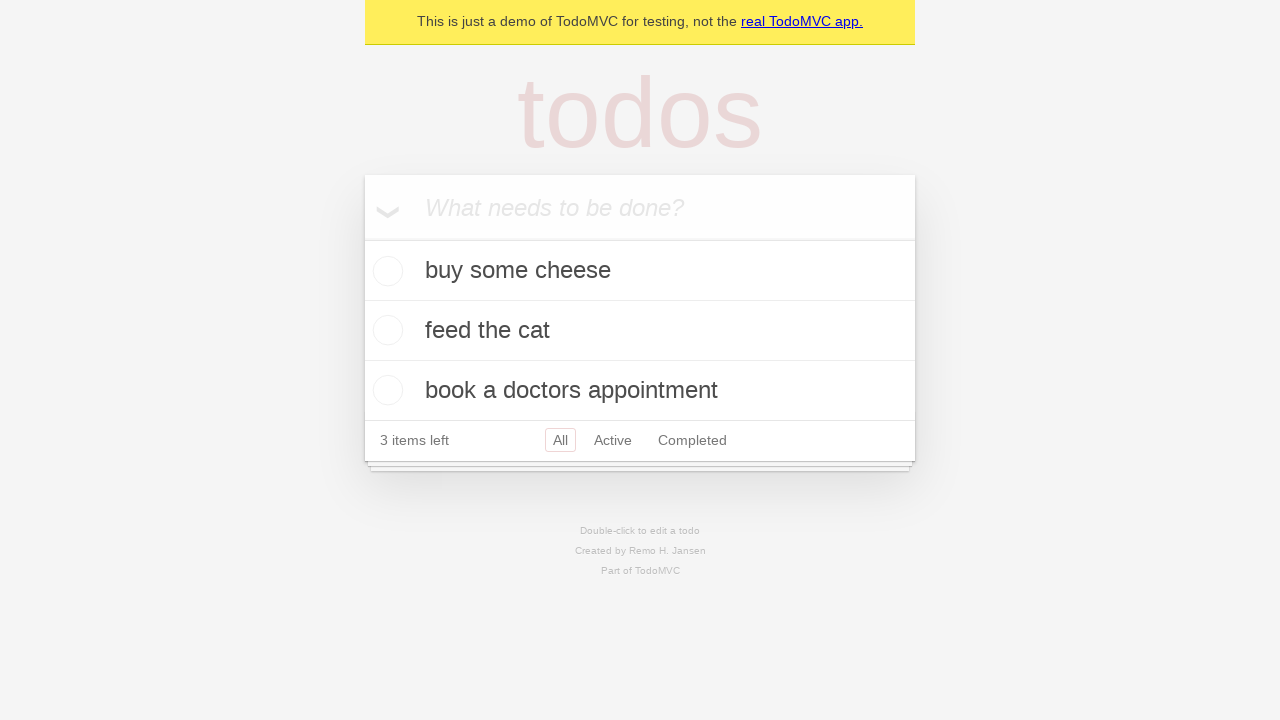

Checked toggle all to mark all items as complete at (362, 238) on internal:label="Mark all as complete"i
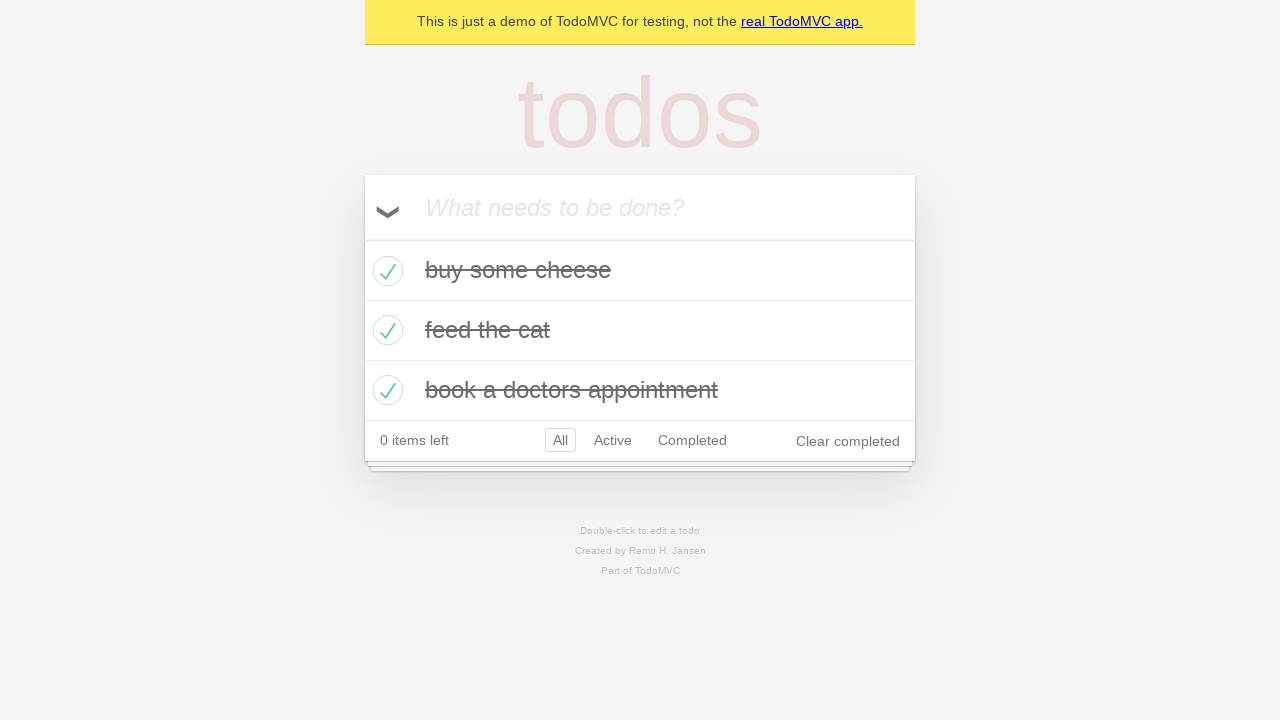

Unchecked toggle all to clear complete state of all items at (362, 238) on internal:label="Mark all as complete"i
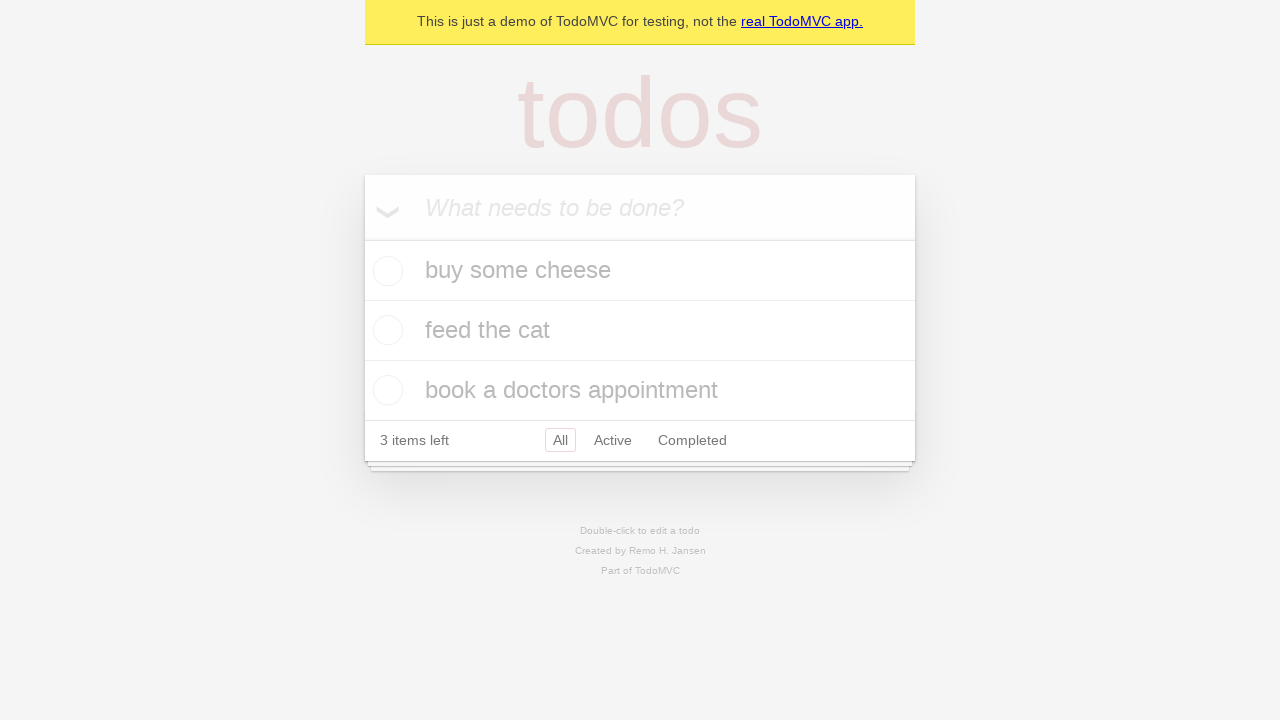

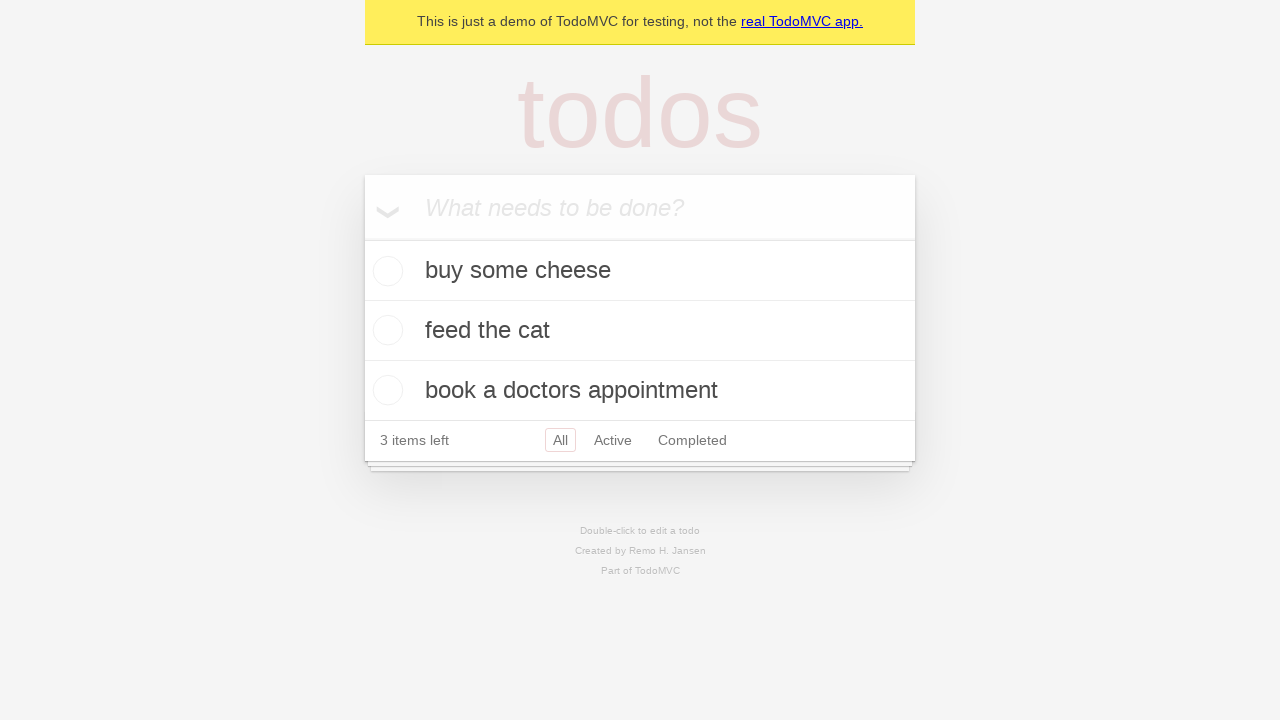